Navigates to automationtalks.com and verifies the page loads by checking the title

Starting URL: https://automationtalks.com/

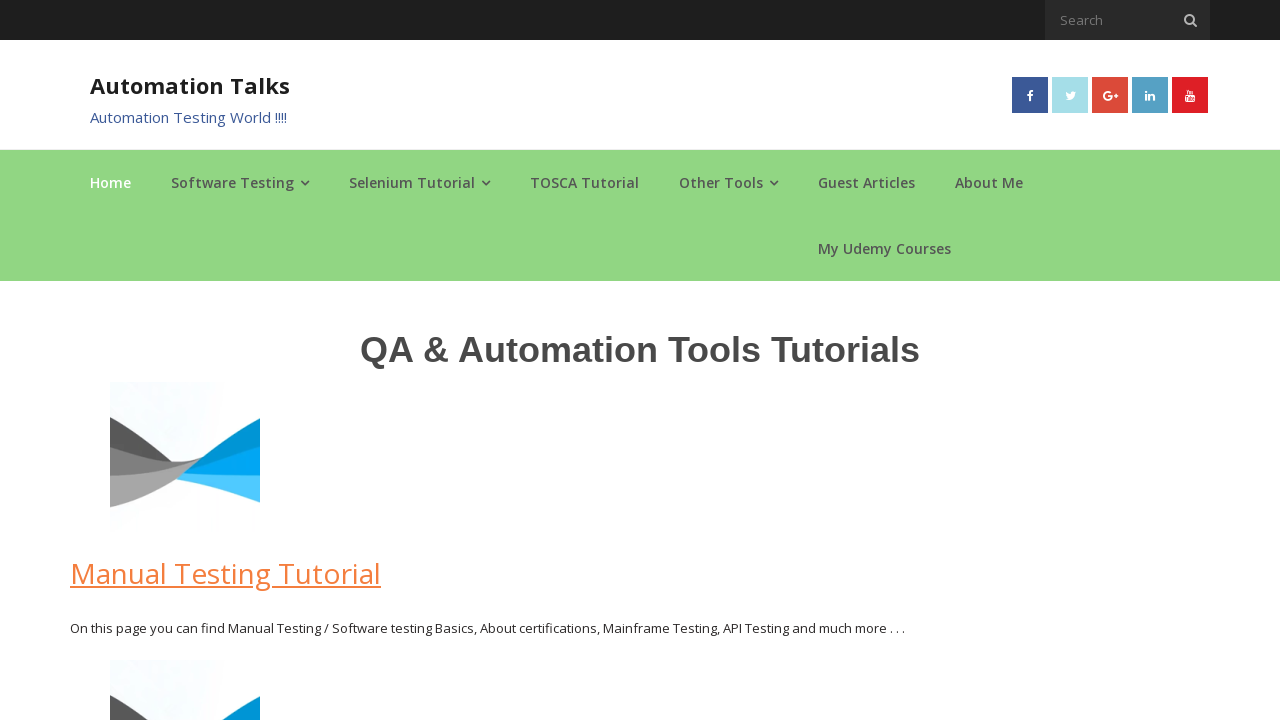

Navigated to https://automationtalks.com/
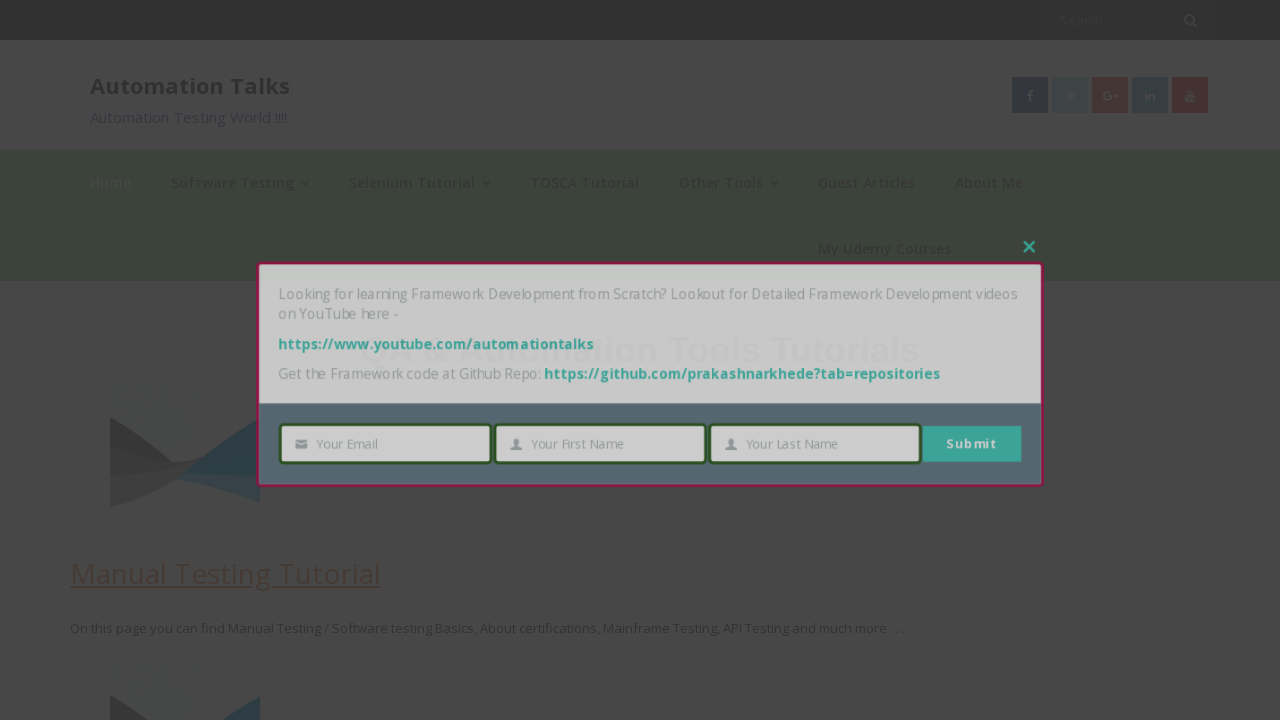

Page loaded successfully (domcontentloaded state reached)
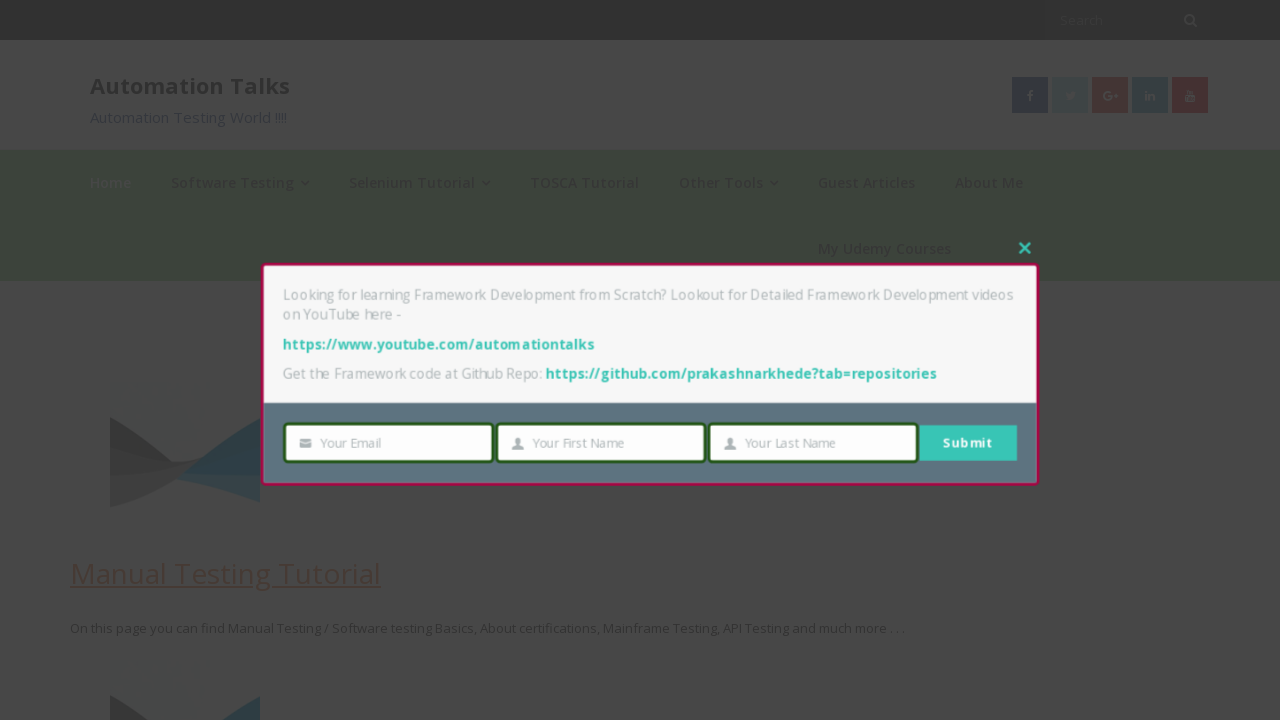

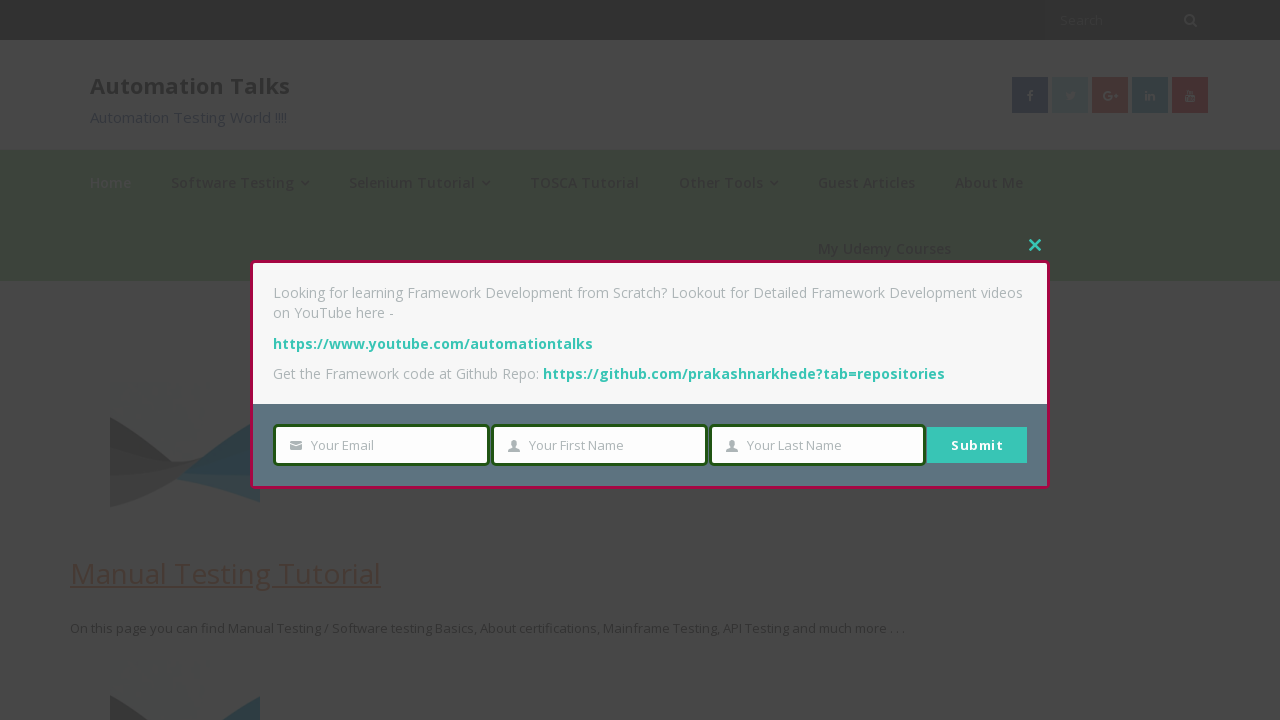